Tests dynamic controls with explicit wait by clicking the remove button and verifying the success message appears

Starting URL: https://the-internet.herokuapp.com/dynamic_controls

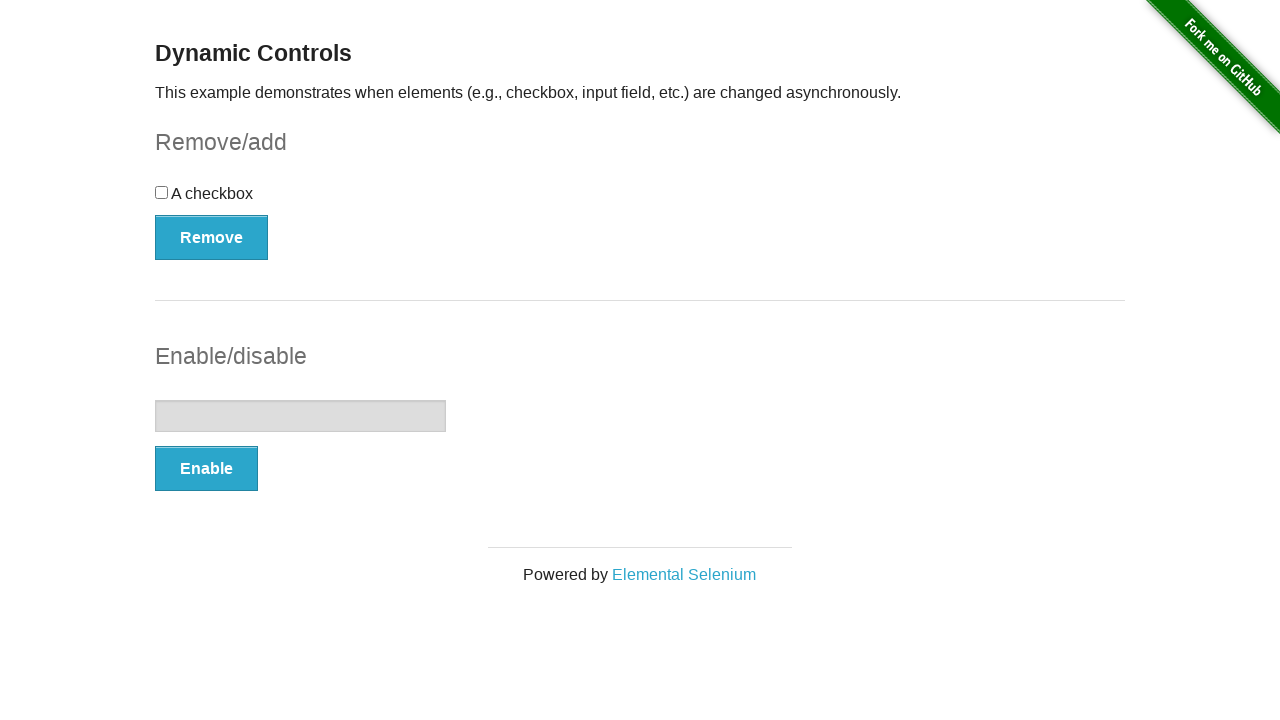

Clicked the remove button to initiate dynamic control removal at (212, 237) on button[onclick='swapCheckbox()']
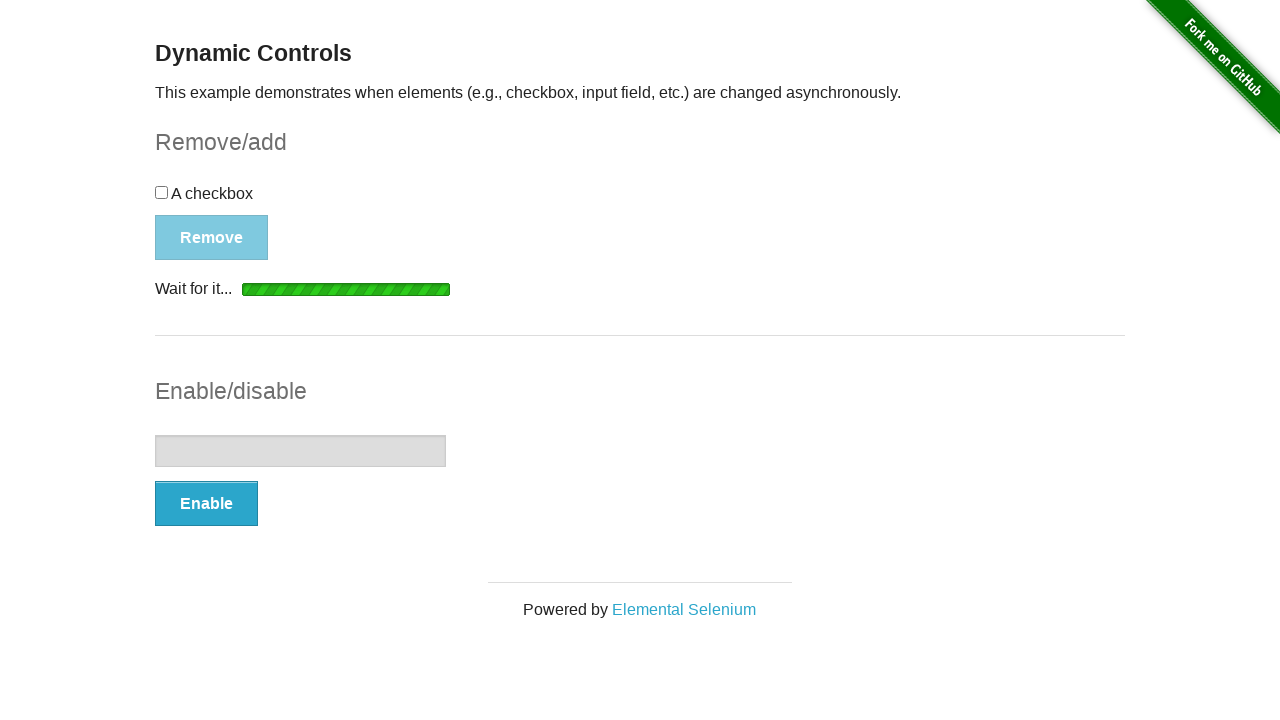

Success message appeared after removing the dynamic control
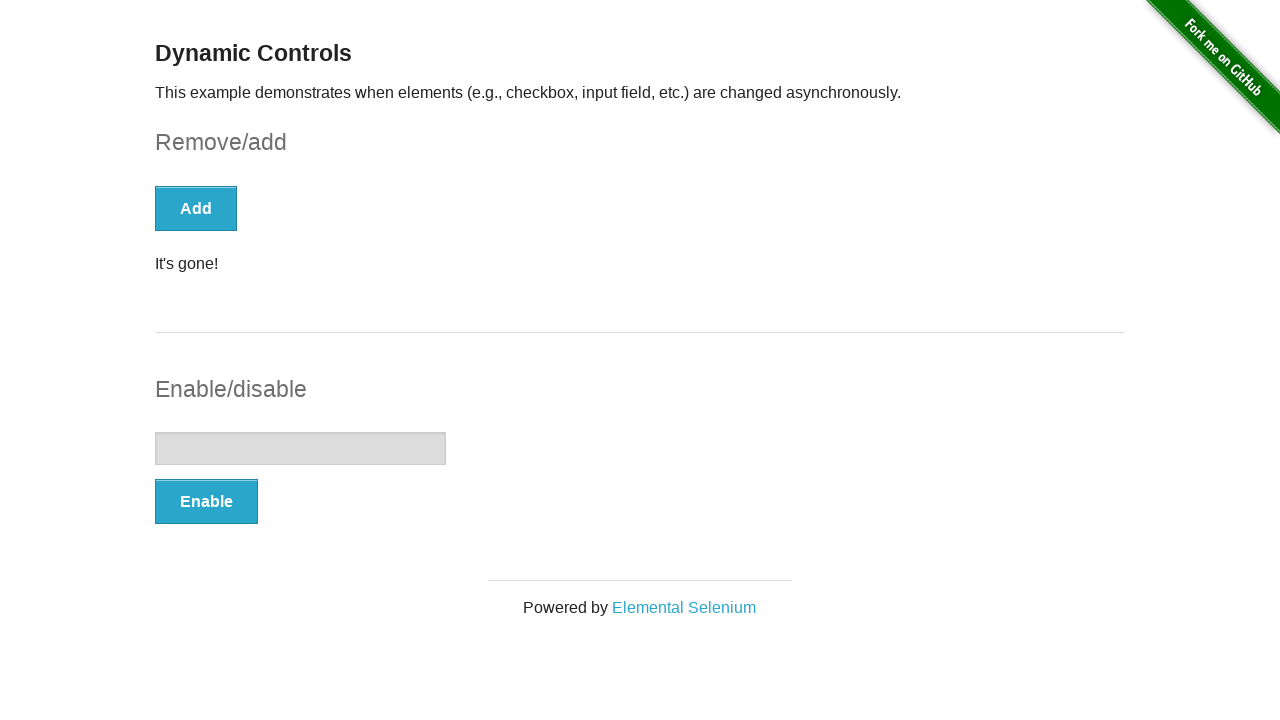

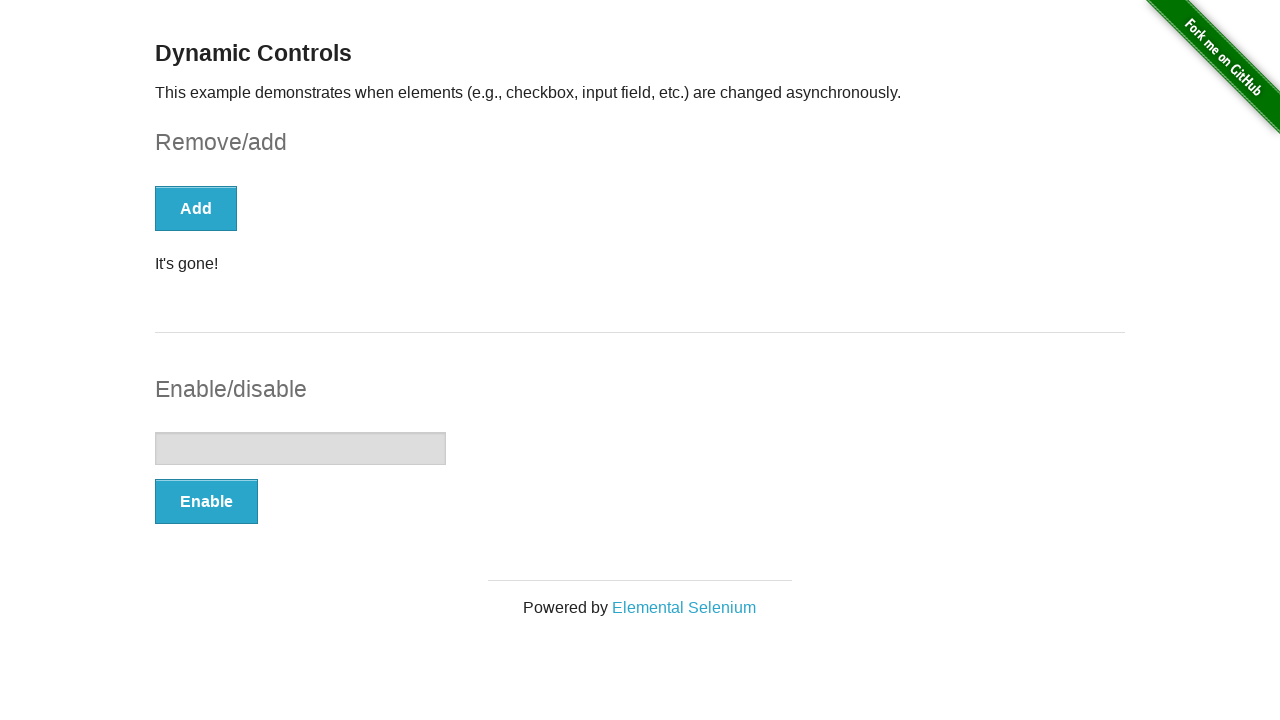